Tests adding todo items to the list by filling the input field and pressing Enter, verifying items appear in the list.

Starting URL: https://demo.playwright.dev/todomvc

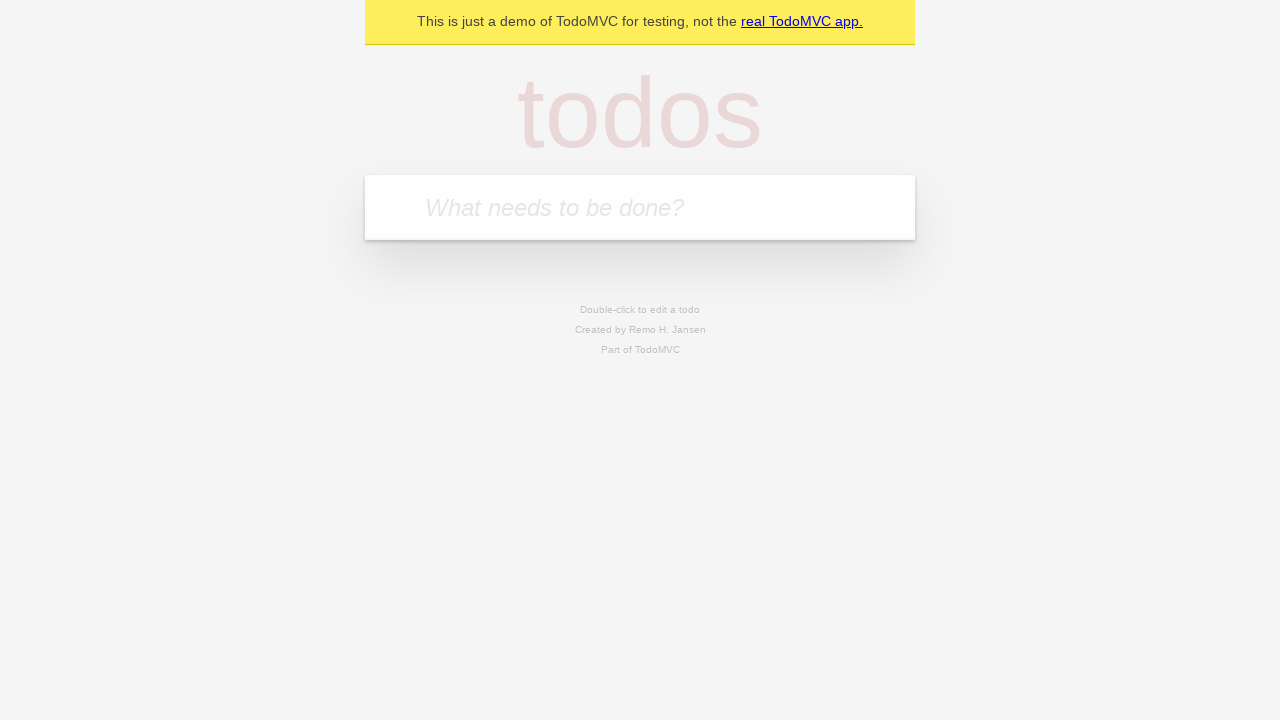

Filled todo input with 'buy some cheese' on internal:attr=[placeholder="What needs to be done?"i]
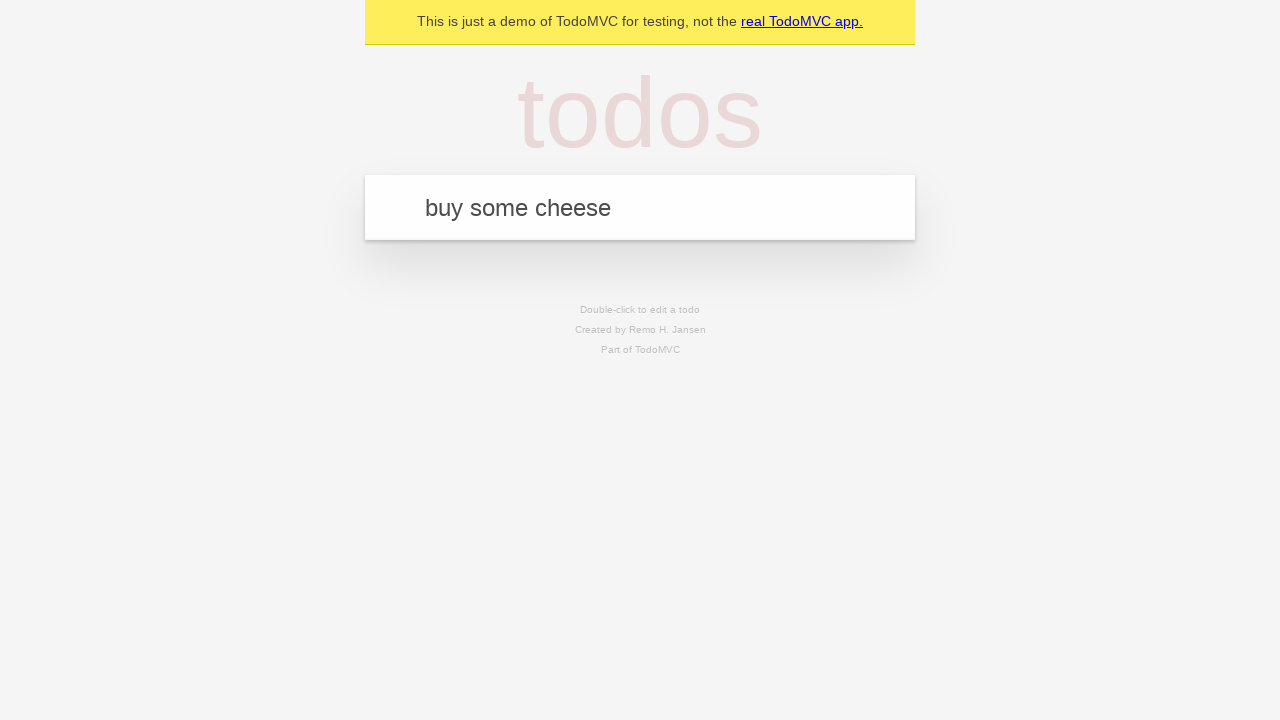

Pressed Enter to add first todo item on internal:attr=[placeholder="What needs to be done?"i]
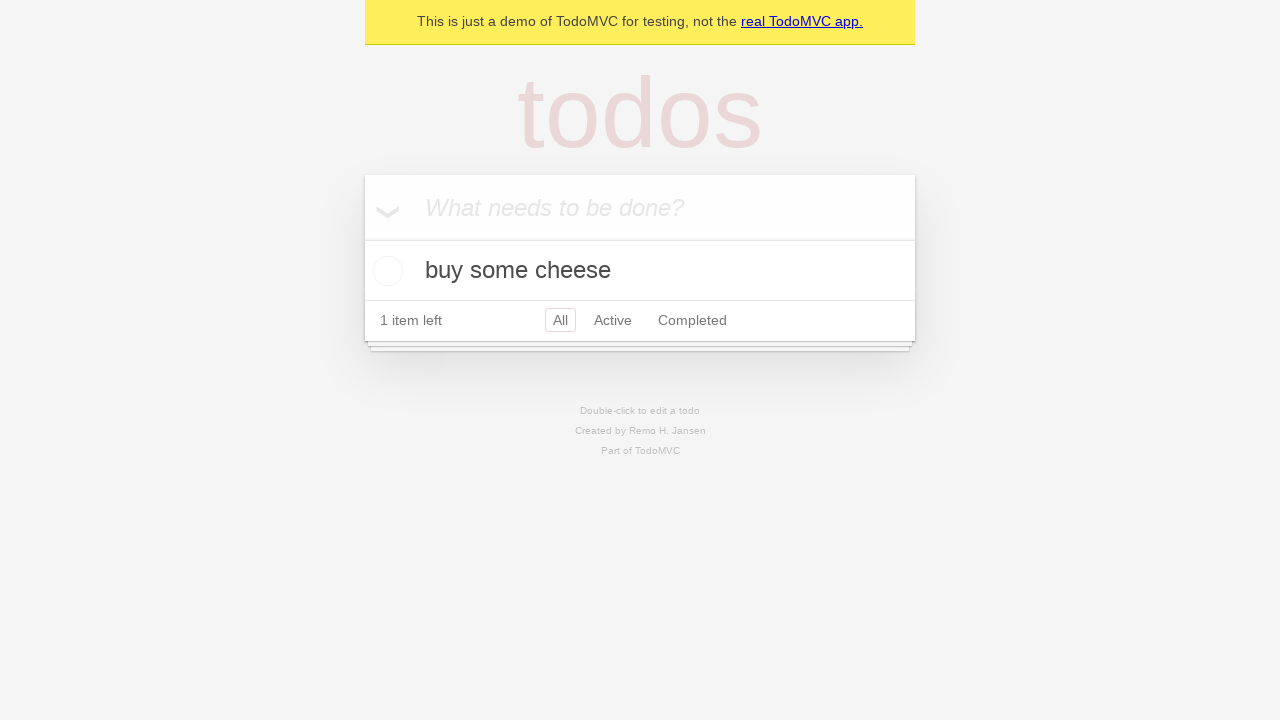

First todo item appeared in the list
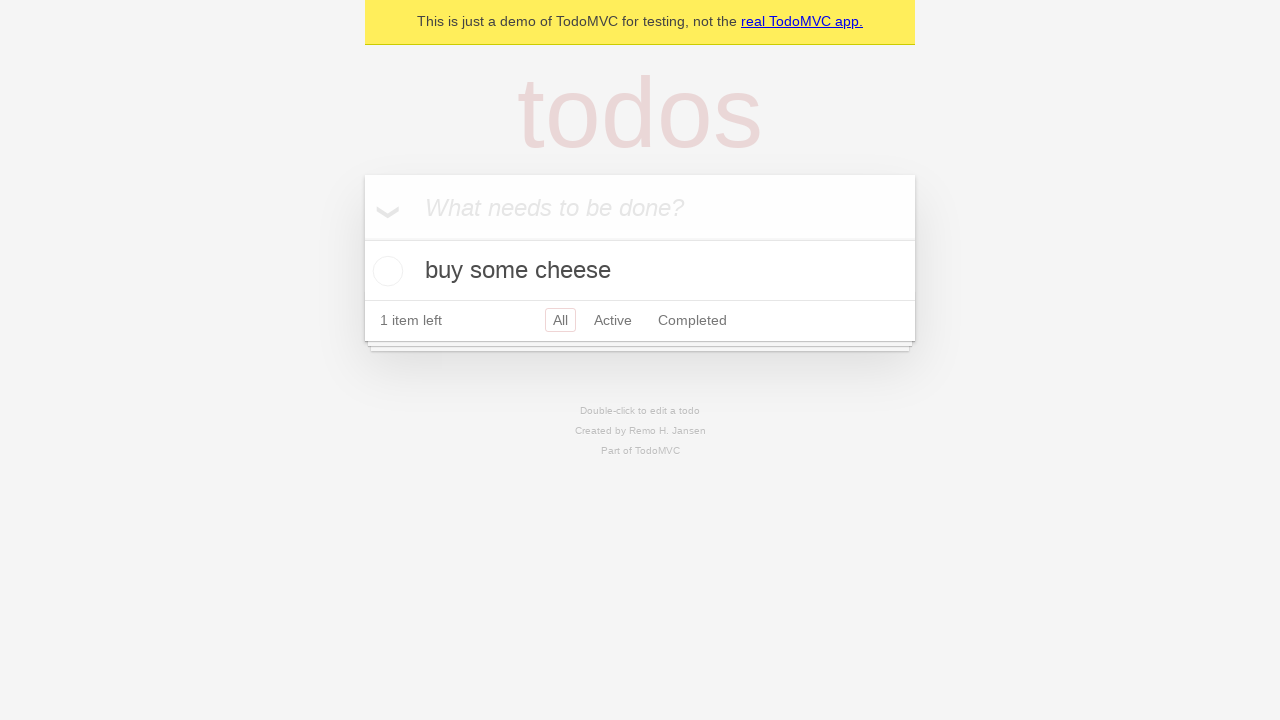

Filled todo input with 'feed the cat' on internal:attr=[placeholder="What needs to be done?"i]
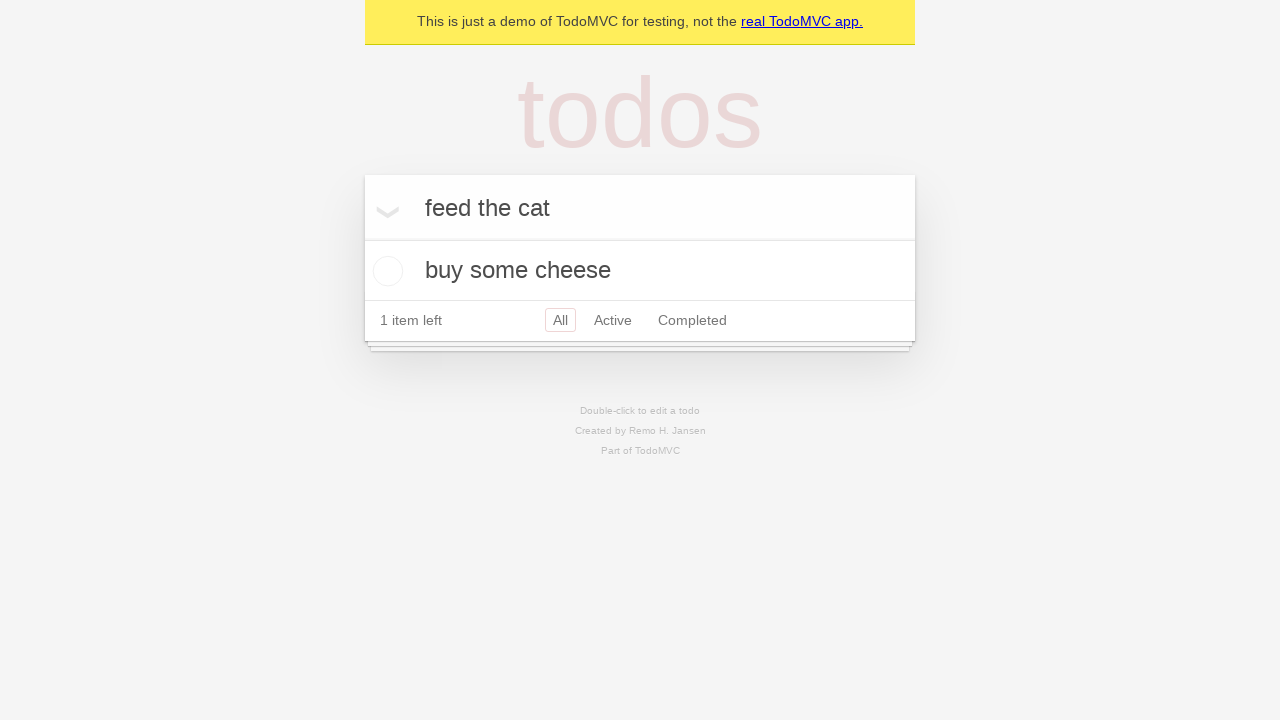

Pressed Enter to add second todo item on internal:attr=[placeholder="What needs to be done?"i]
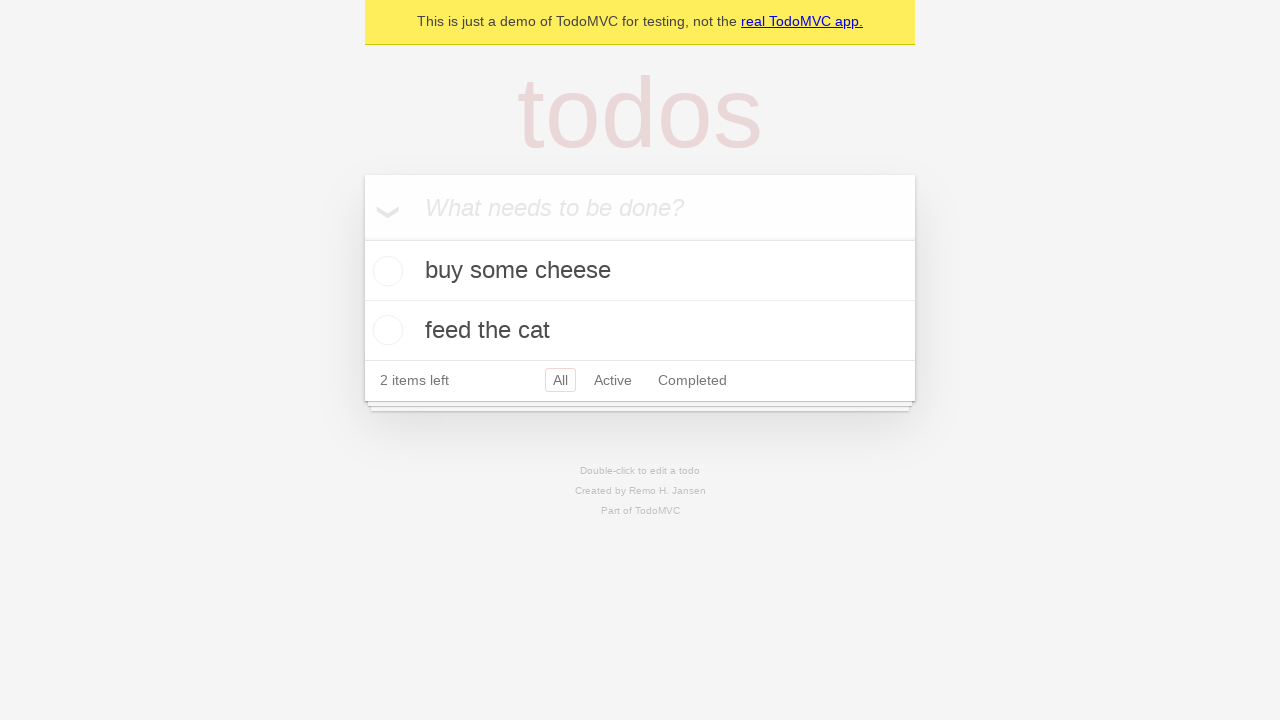

Verified both todo items are visible in the list
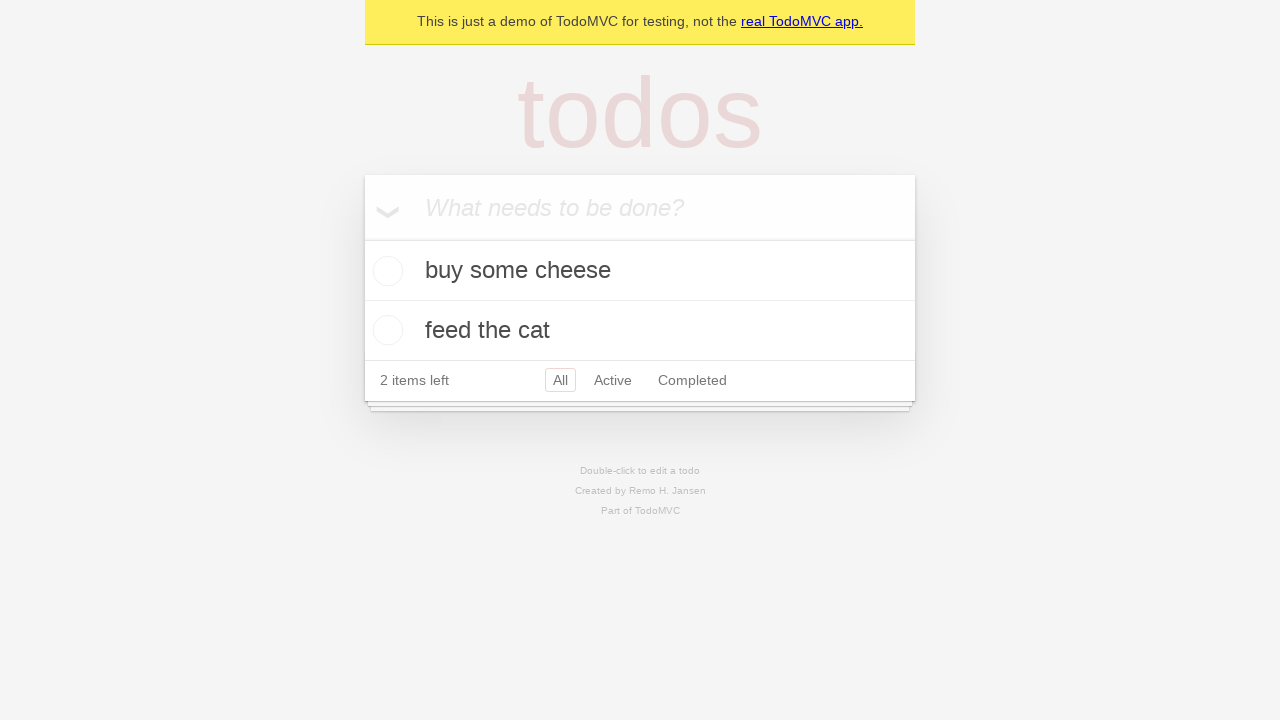

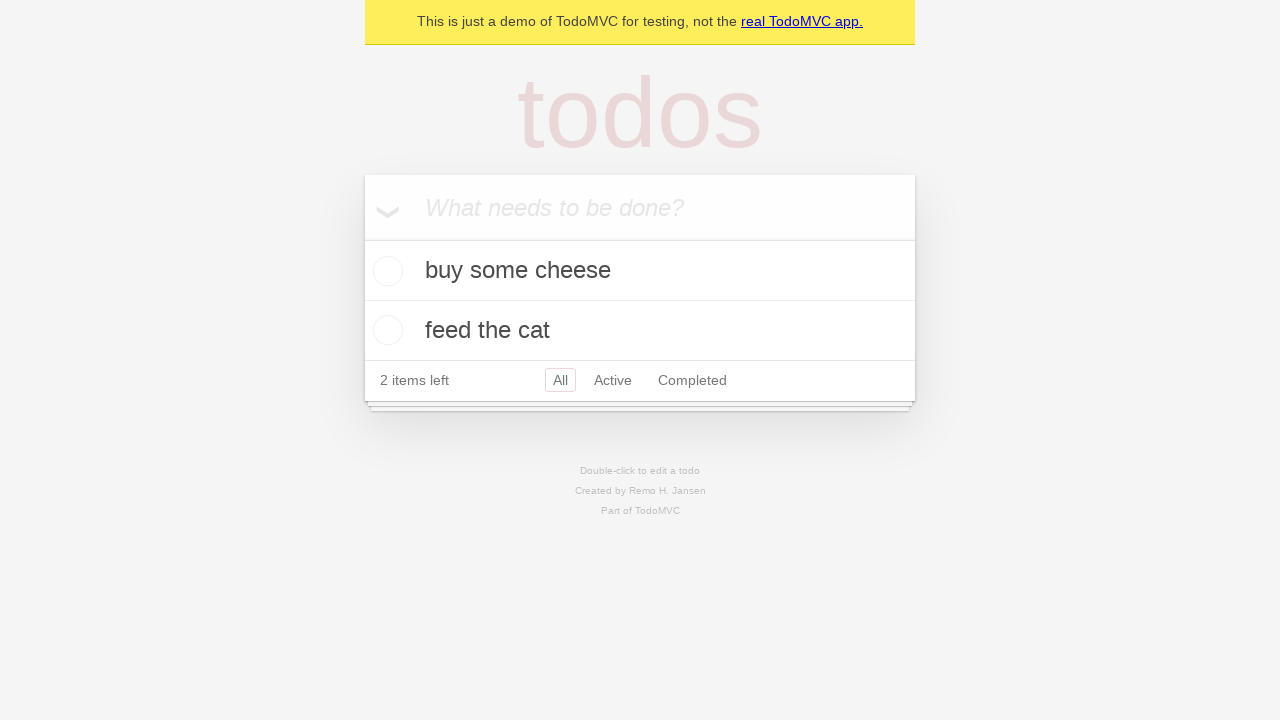